Tests right-click context menu functionality on a link element

Starting URL: https://jqueryui.com/slider/

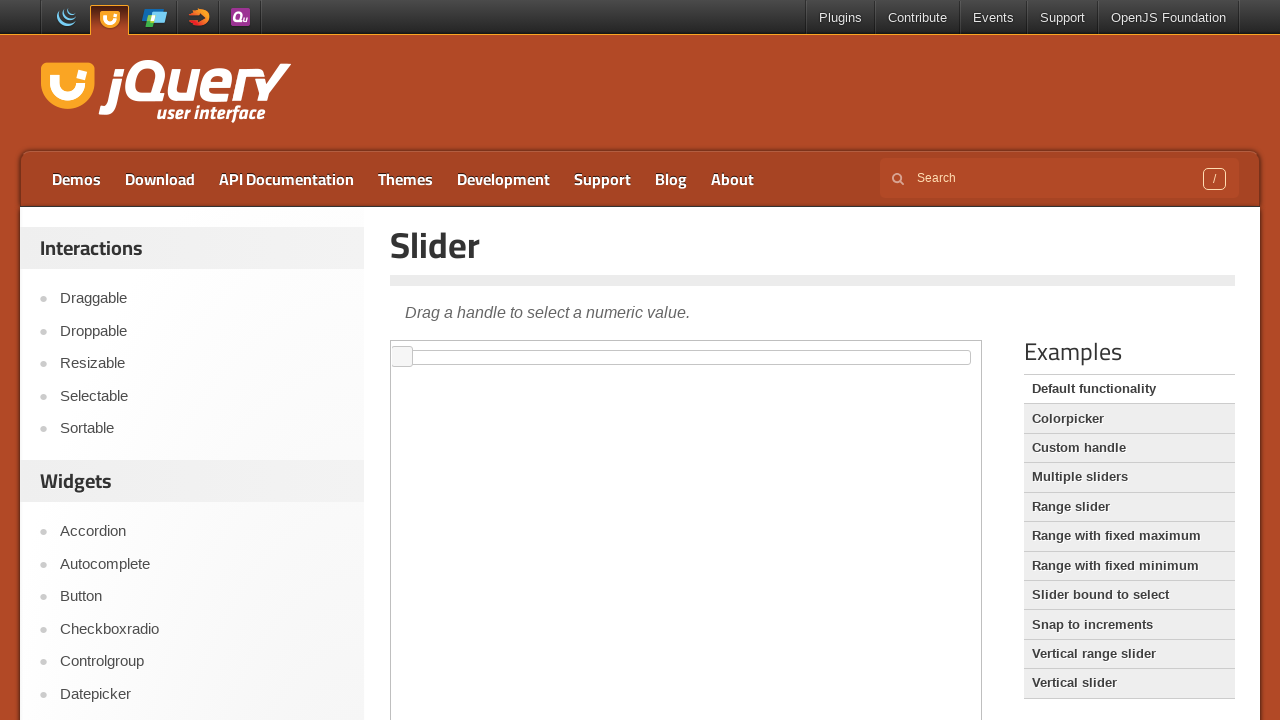

Navigated to jQuery UI Slider demo page
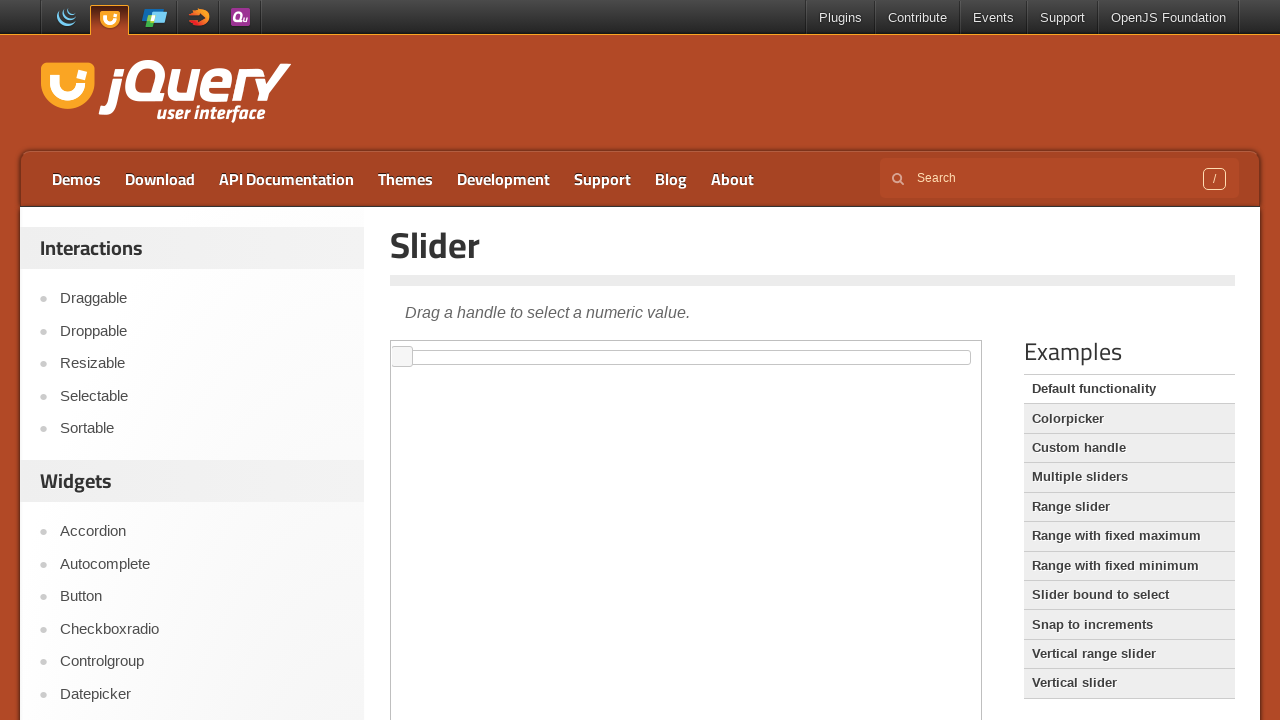

Right-clicked on Droppable link to open context menu at (202, 331) on text=Droppable
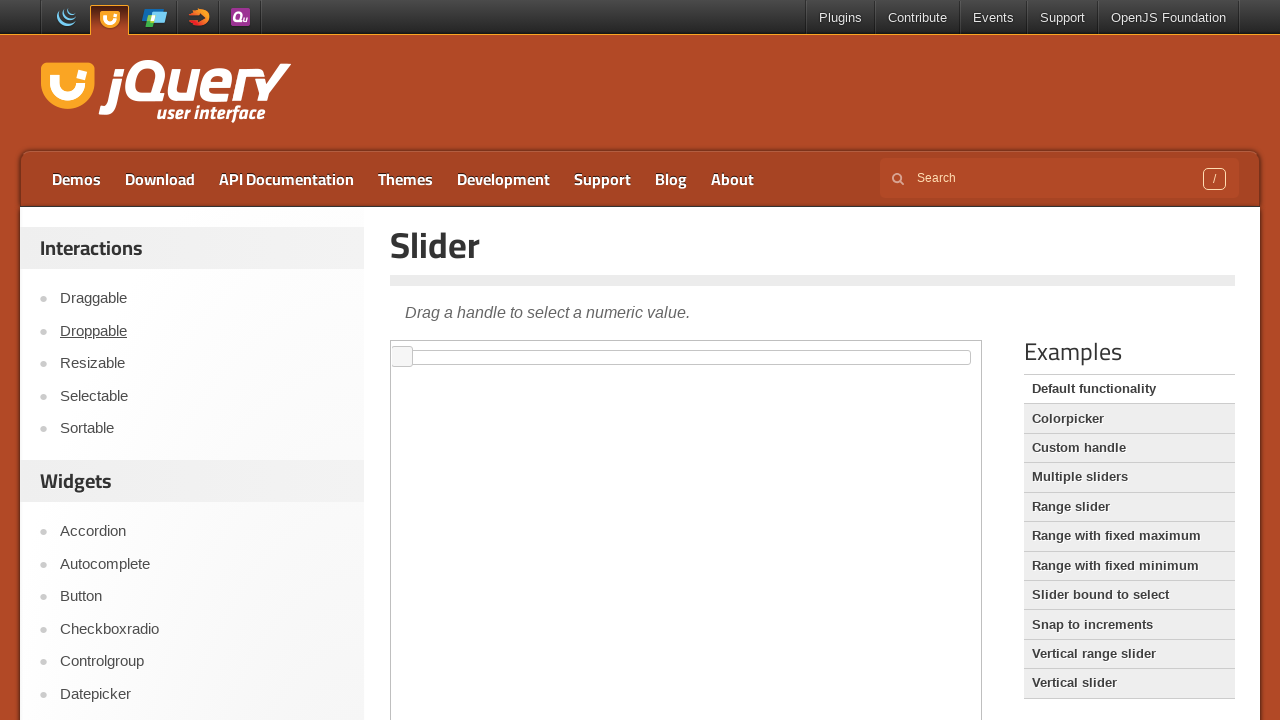

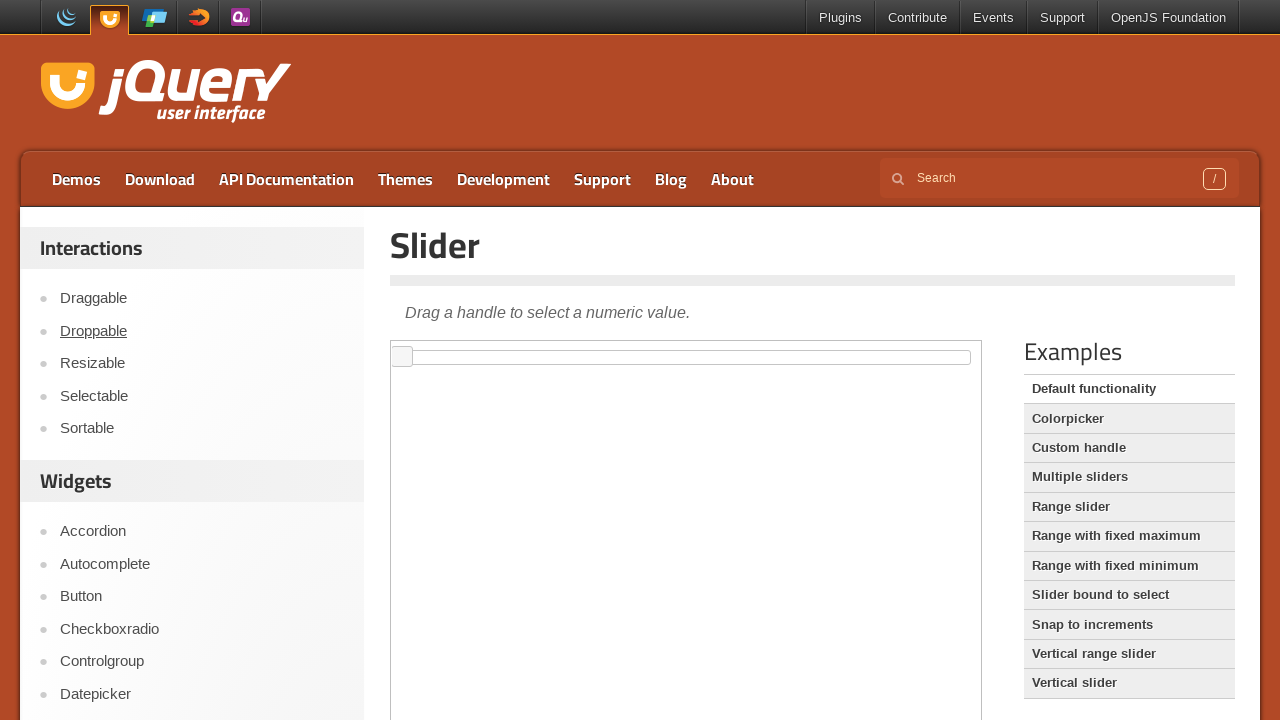